Tests dynamic loading by clicking a start button and waiting for hidden text to appear

Starting URL: http://the-internet.herokuapp.com/dynamic_loading/2

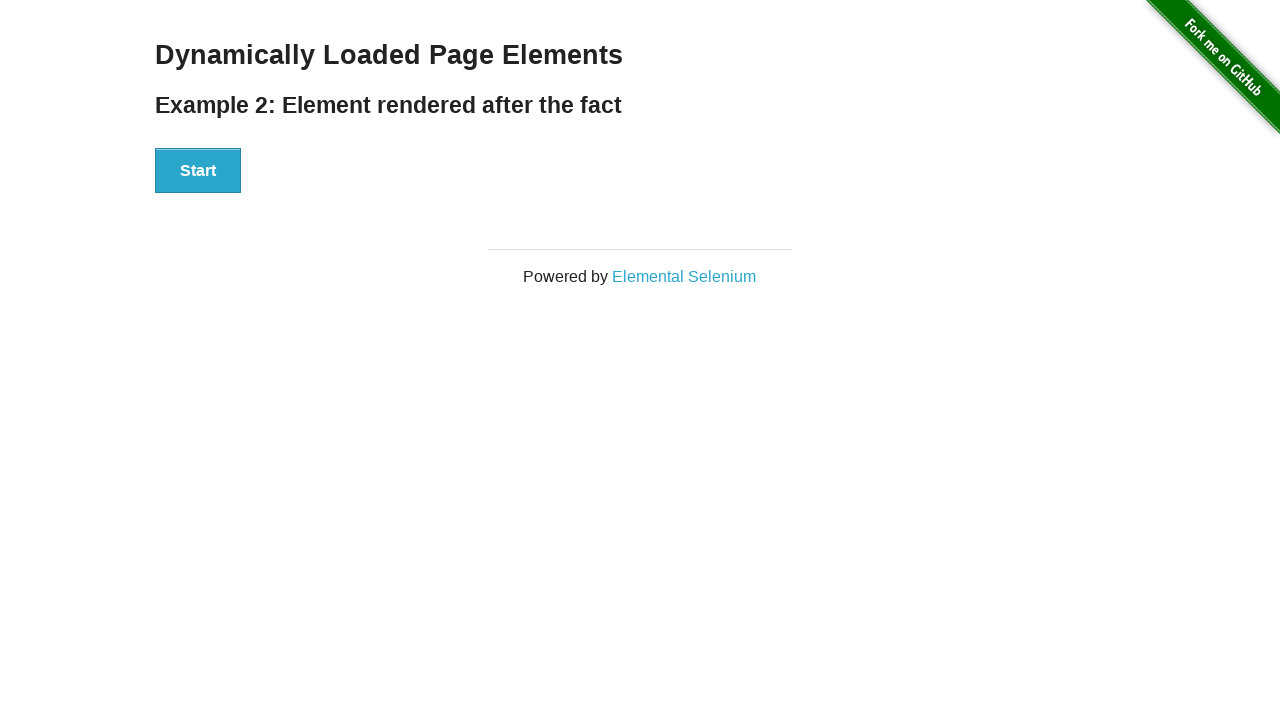

Clicked start button to trigger dynamic content loading at (198, 171) on #start > button
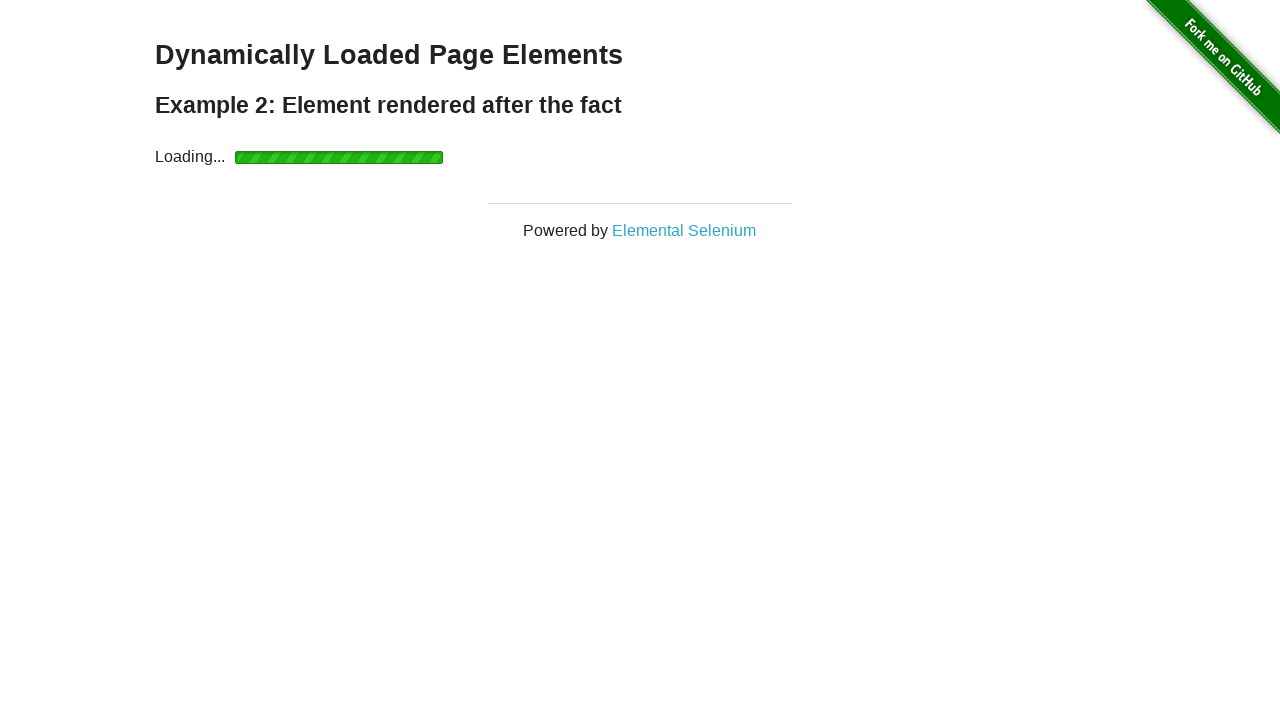

Waited for hidden text to become visible
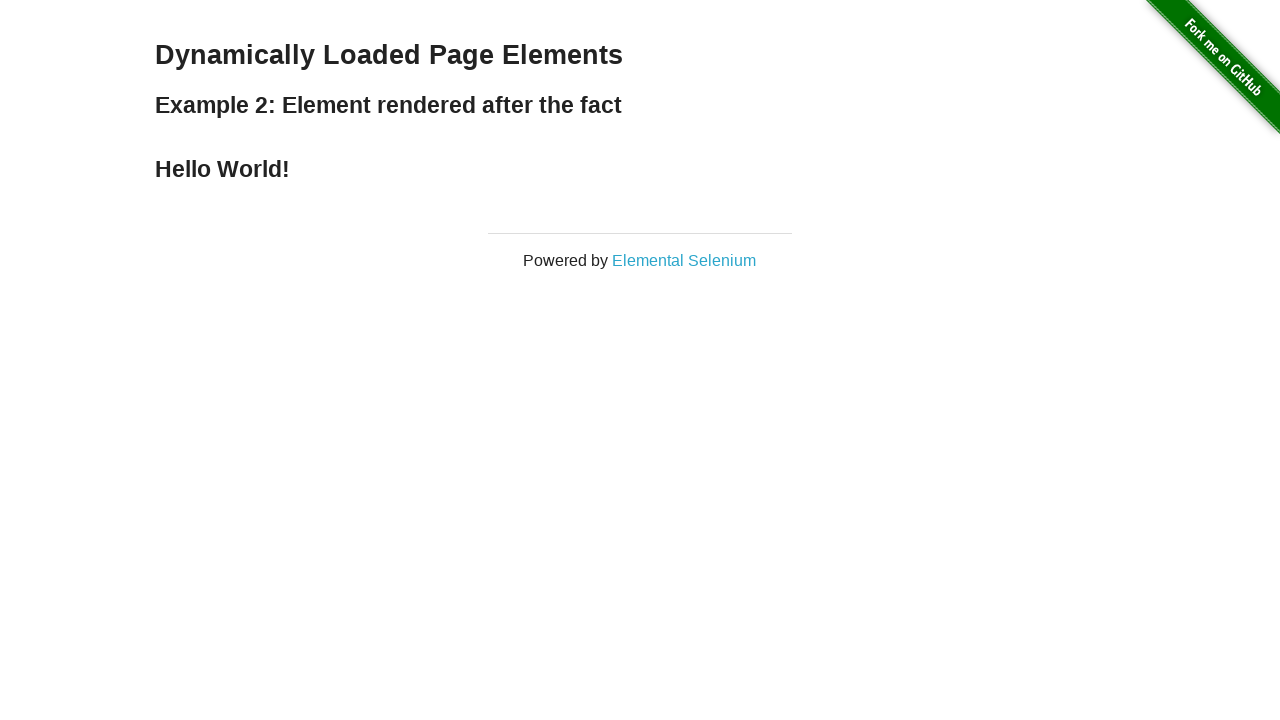

Verified the text 'Hello World!' appeared as expected
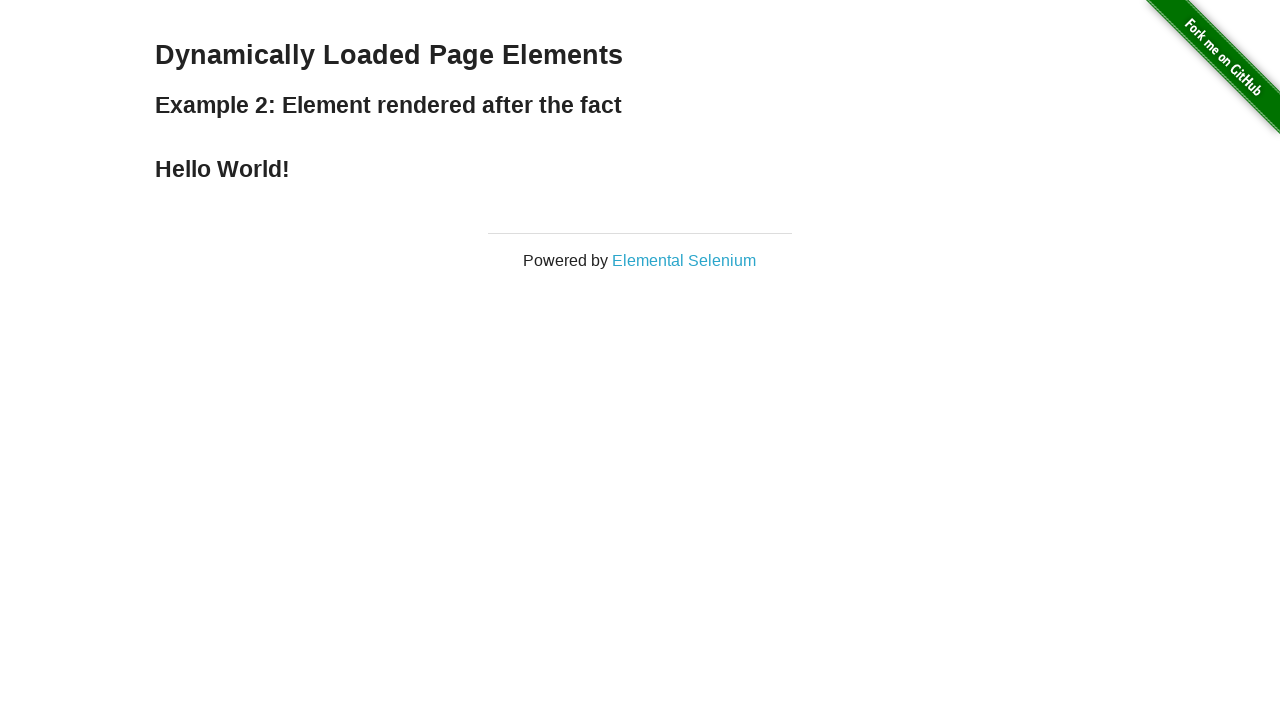

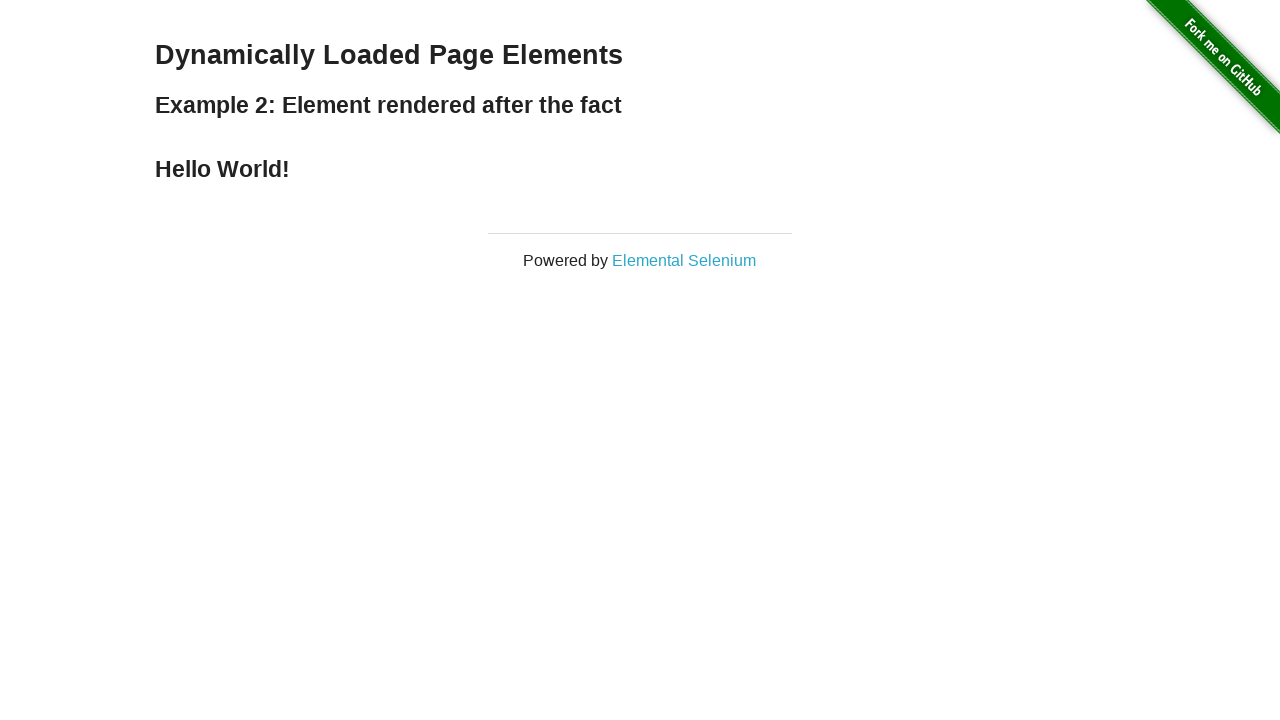